Verifies about section in footer is present

Starting URL: https://www.thesouledstore.com/

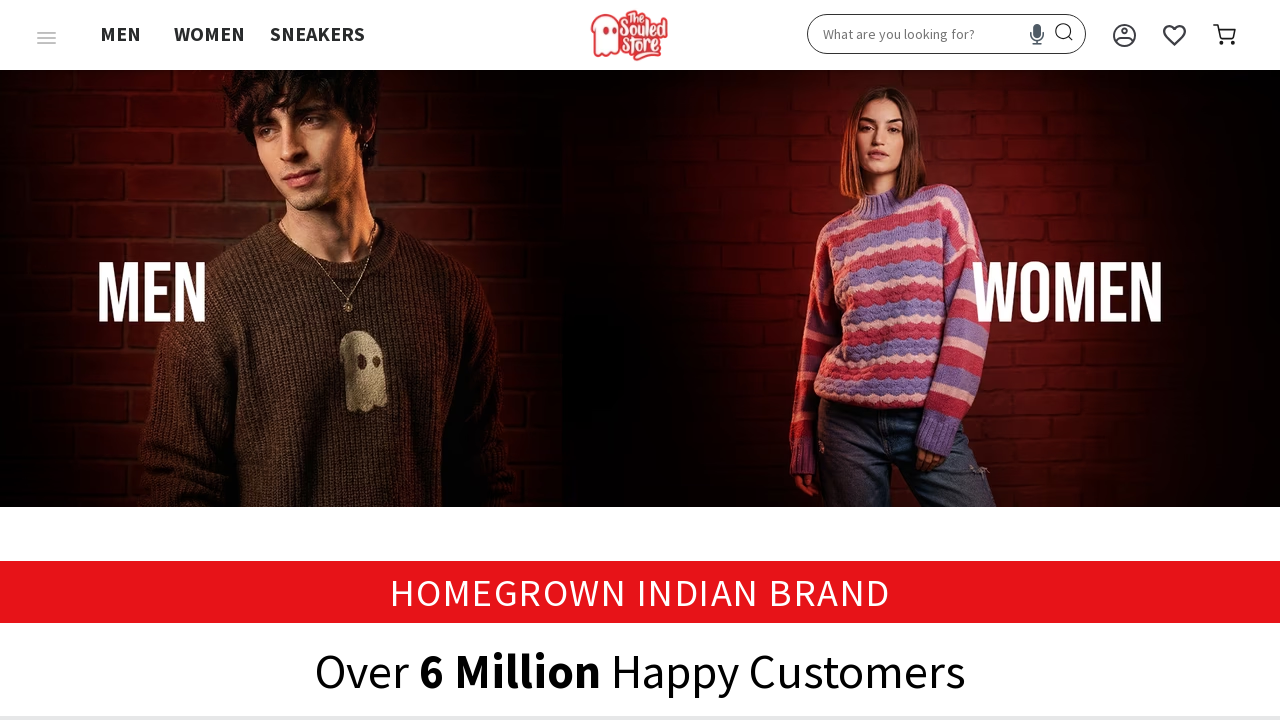

Footer element loaded on the page
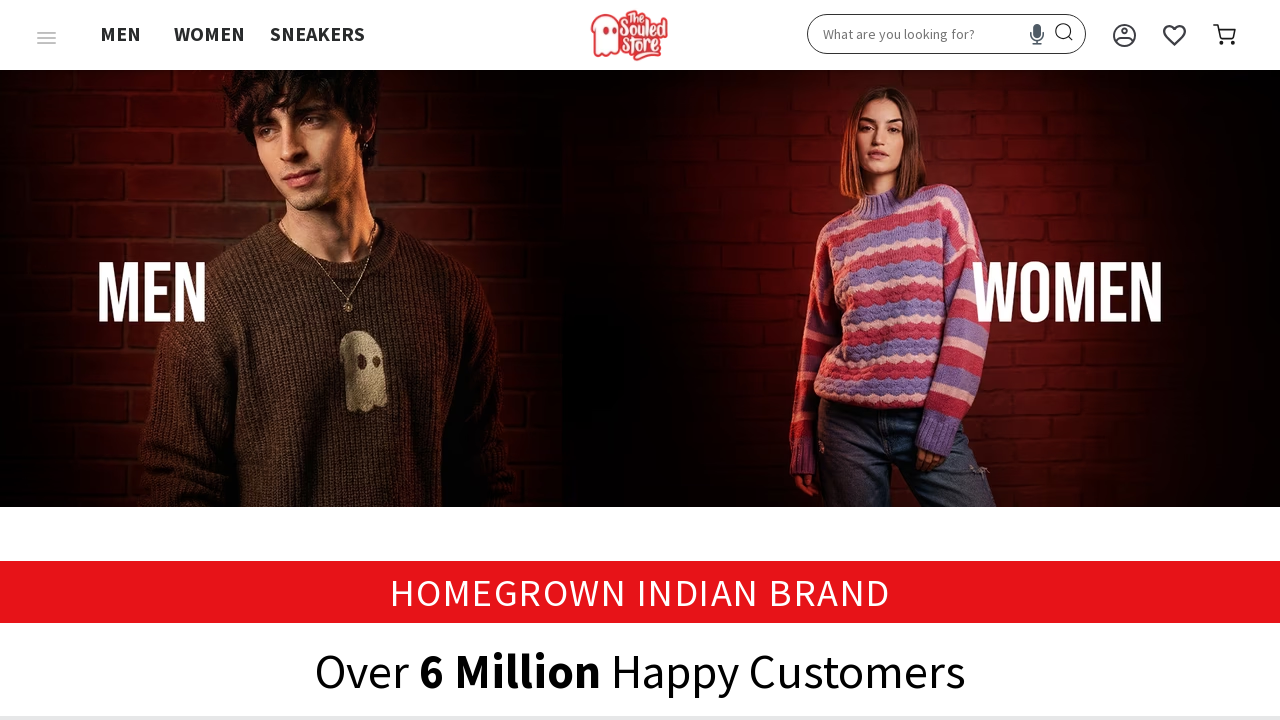

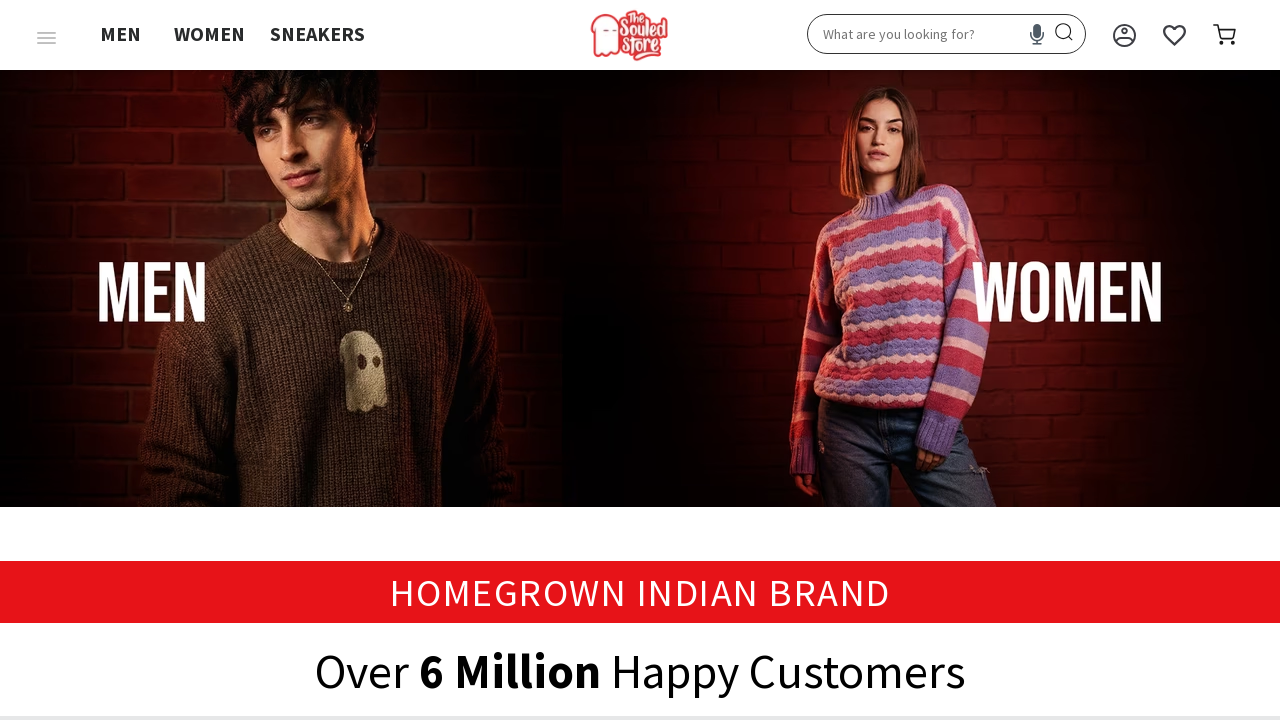